Tests right-click context menu functionality by right-clicking on a button, selecting the Copy option, and accepting the resulting alert

Starting URL: https://swisnl.github.io/jQuery-contextMenu/demo.html

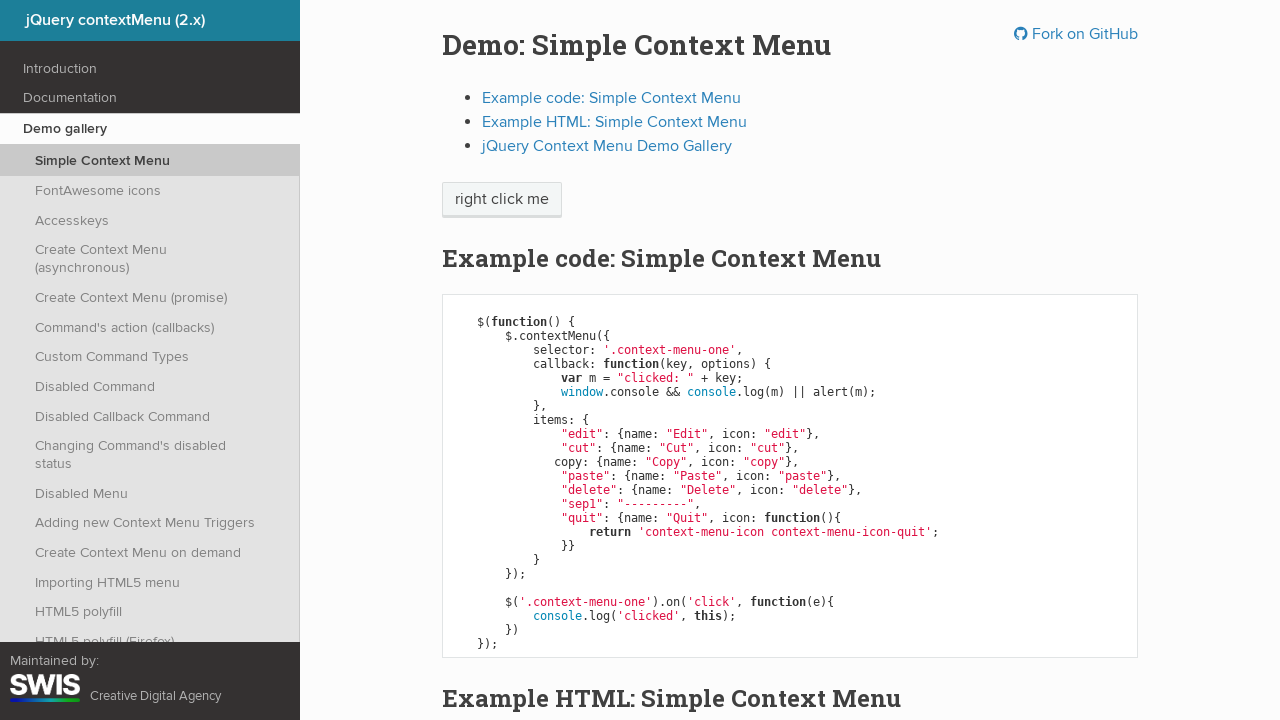

Located the context menu button element
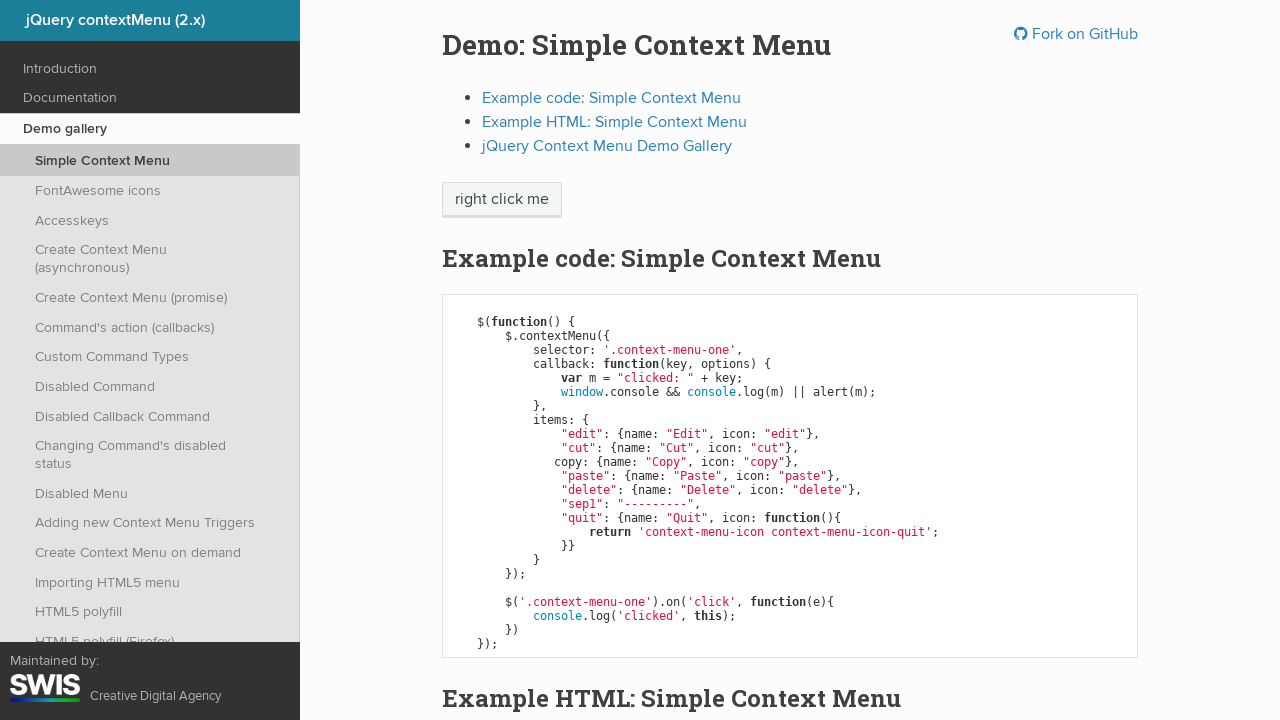

Right-clicked on the context menu button at (502, 200) on xpath=//span[@class='context-menu-one btn btn-neutral']
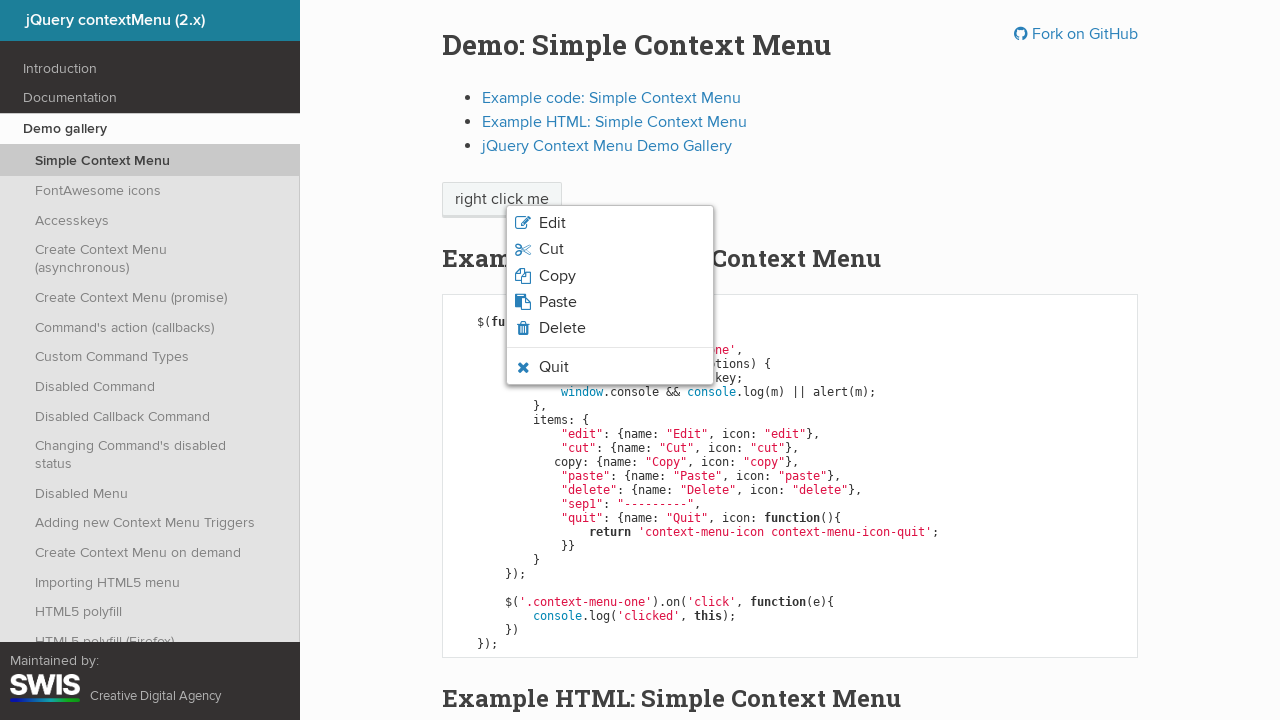

Clicked the Copy option from the context menu at (557, 276) on xpath=//span[normalize-space()='Copy']
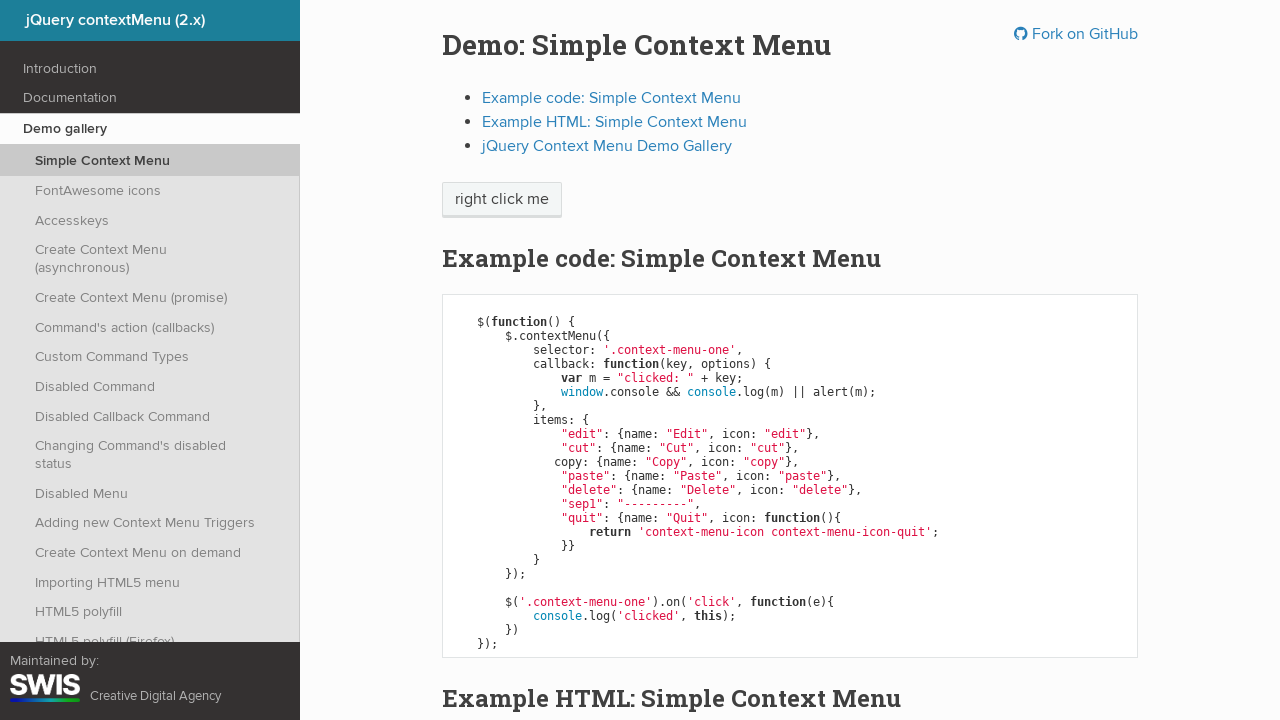

Set up dialog handler to accept alerts
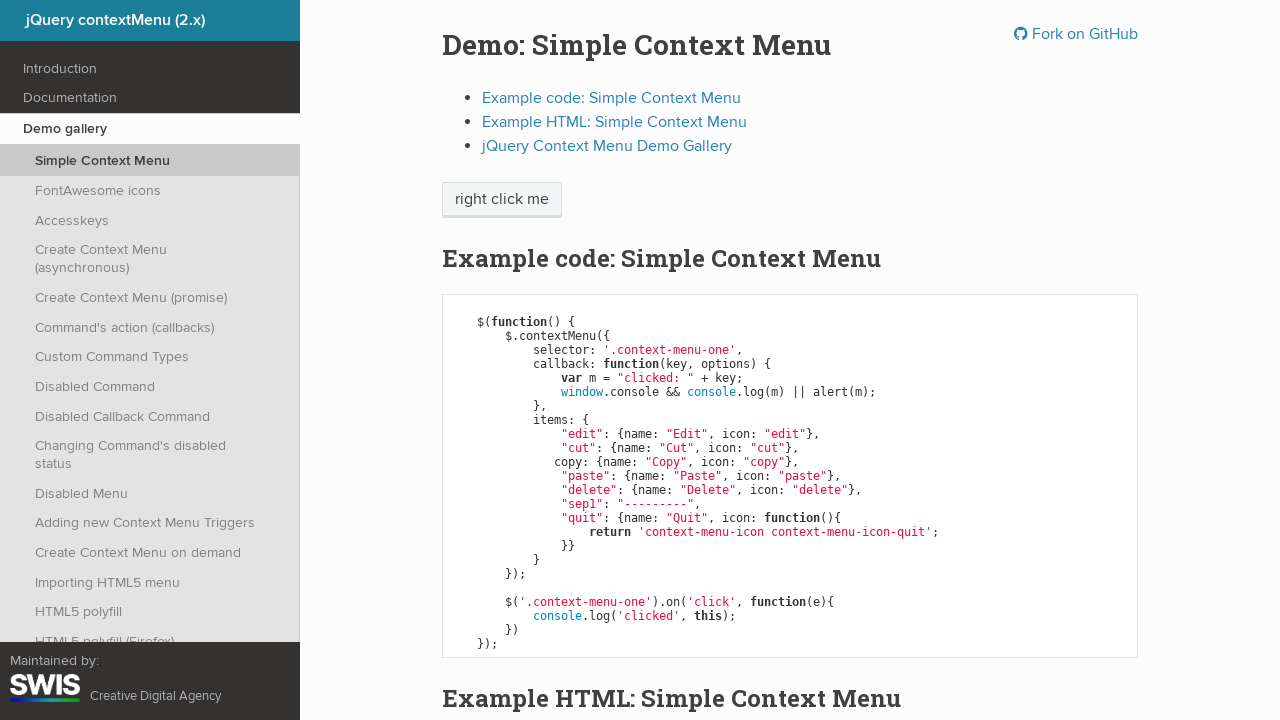

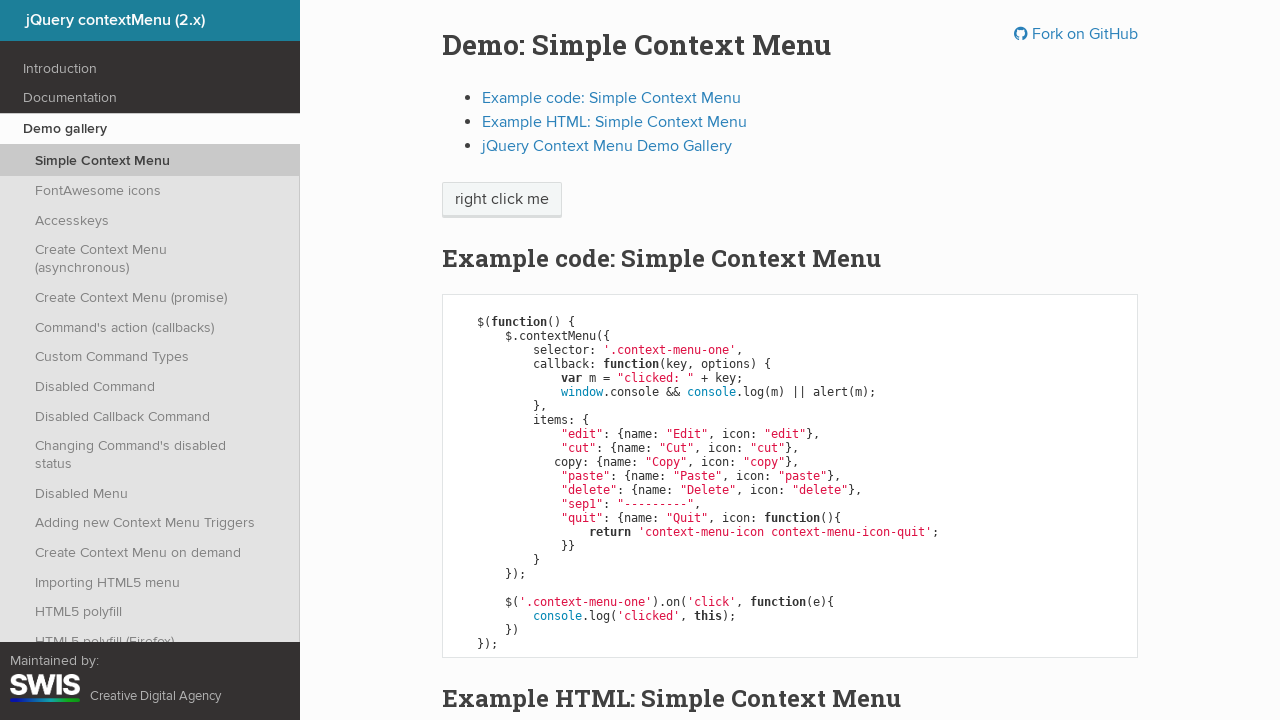